Tests sorting the Email column in ascending order by clicking the column header and verifying the values are sorted correctly

Starting URL: http://the-internet.herokuapp.com/tables

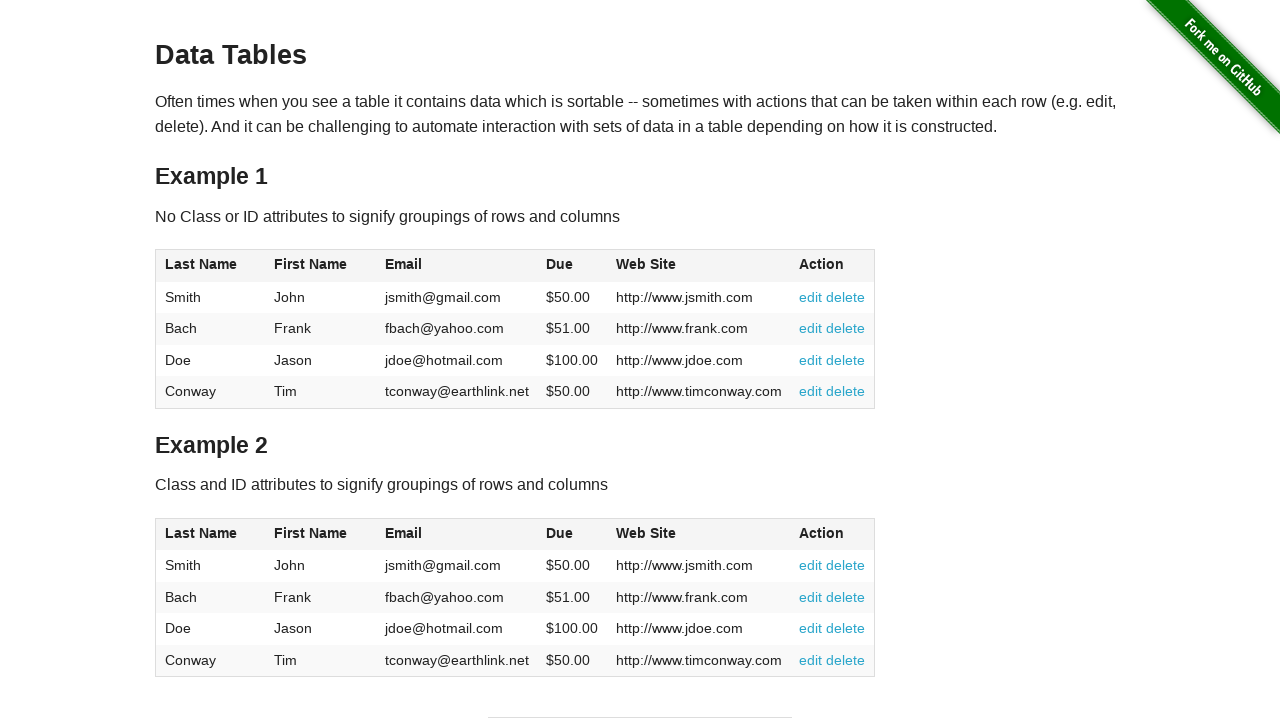

Clicked Email column header to sort ascending at (457, 266) on #table1 thead tr th:nth-of-type(3)
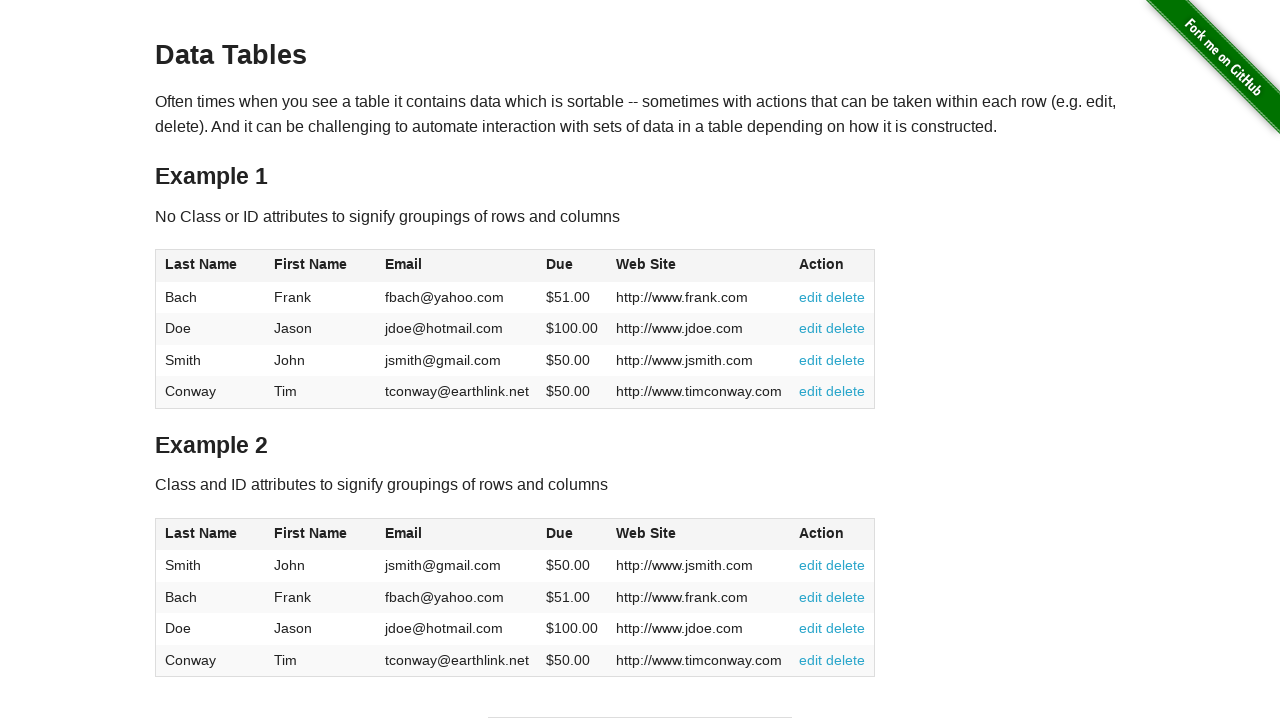

Email column data loaded and ready for verification
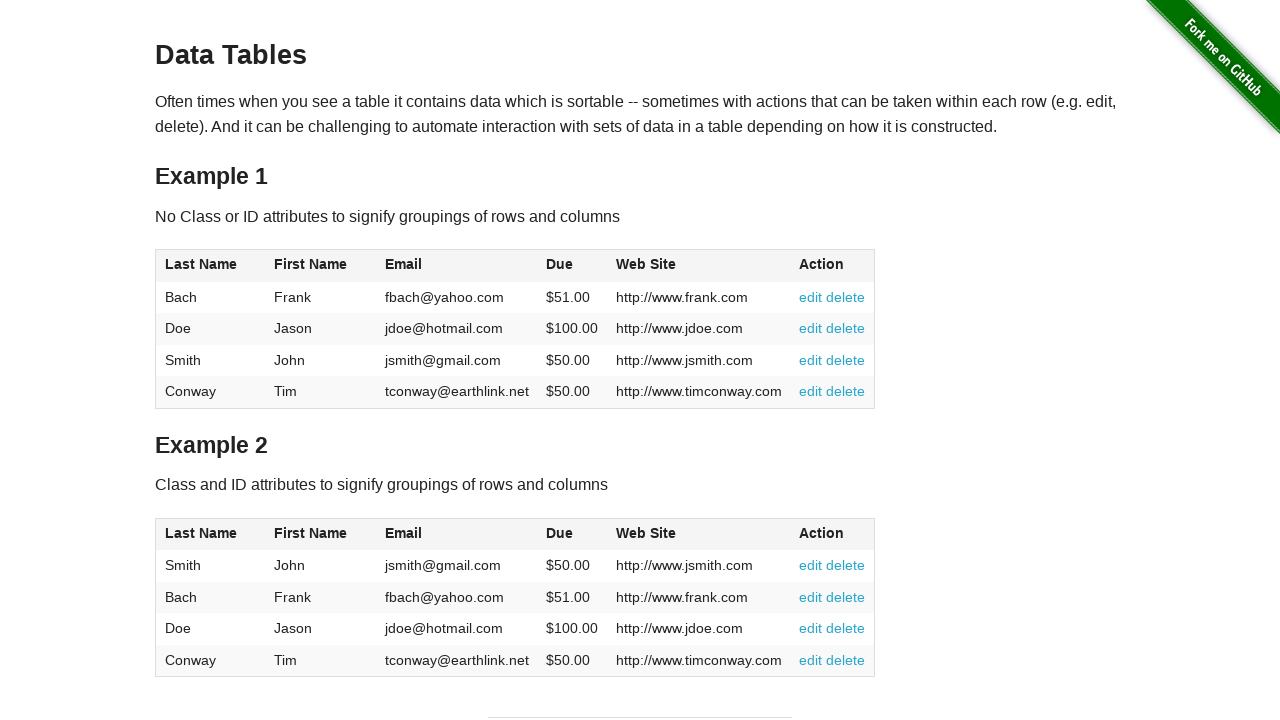

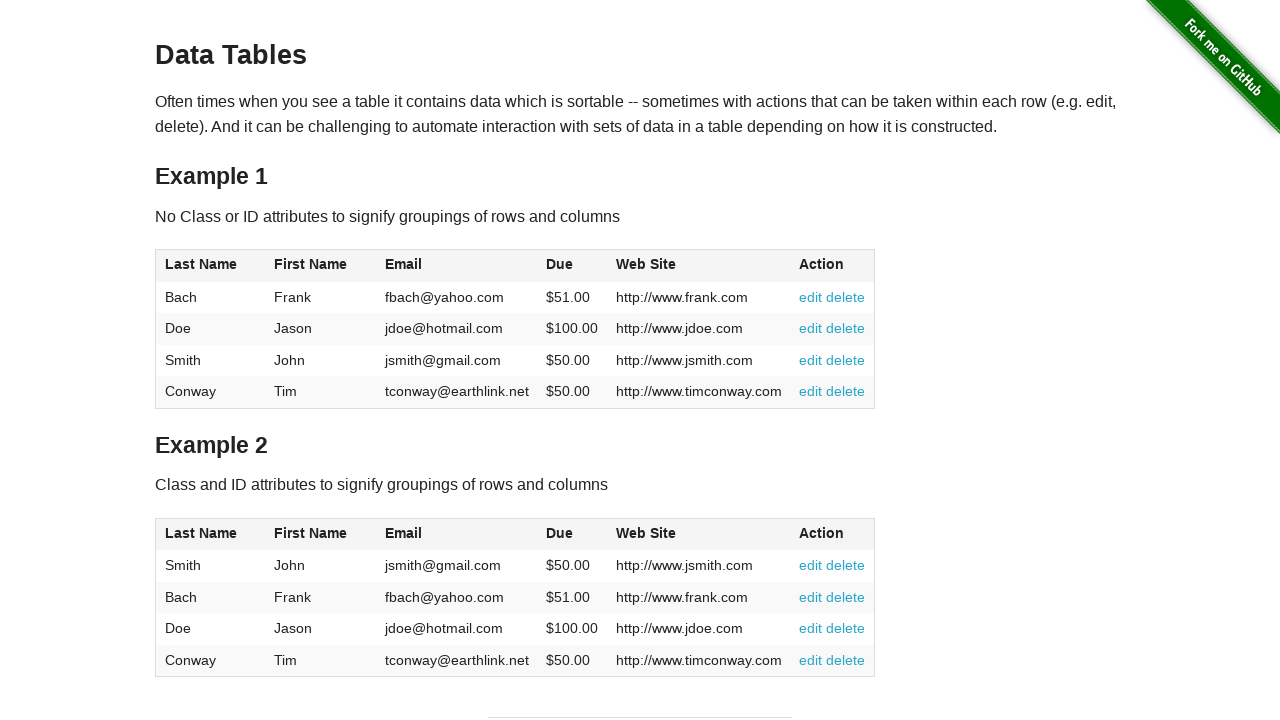